Tests window handling functionality by clicking a link to open a new window and switching to it

Starting URL: https://the-internet.herokuapp.com/windows

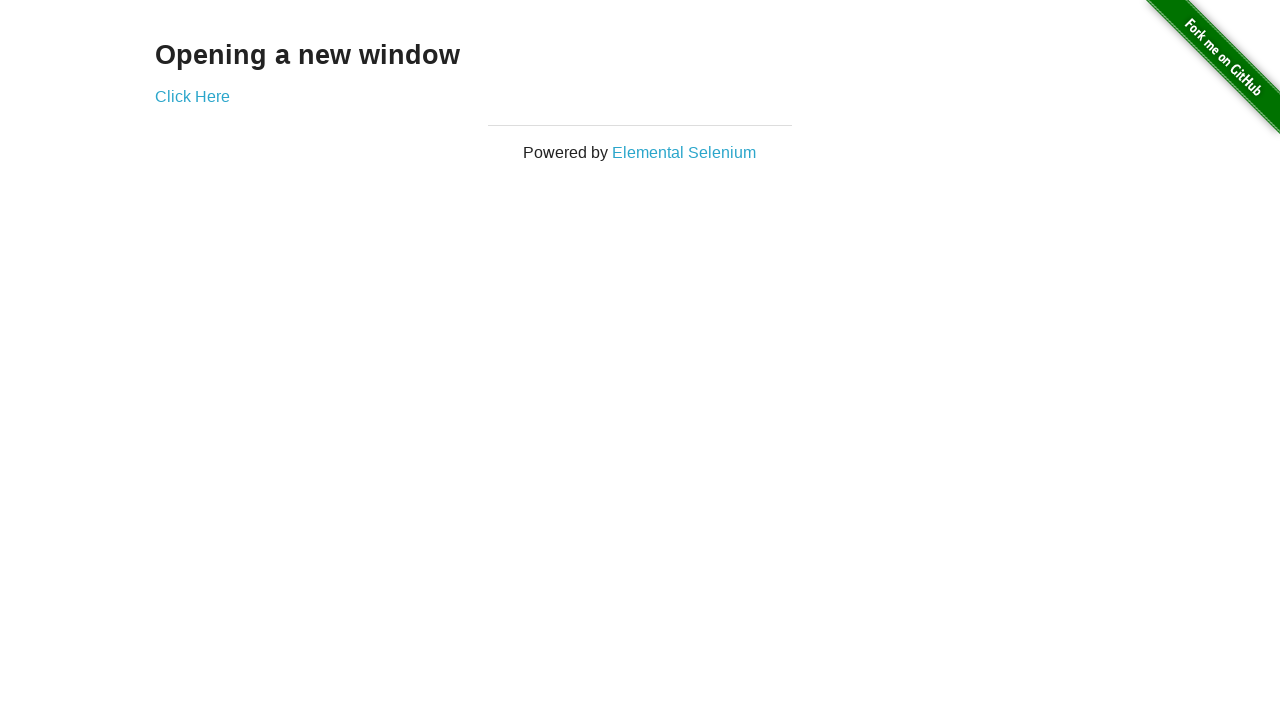

Clicked link to open new window at (192, 96) on a[href='/windows/new']
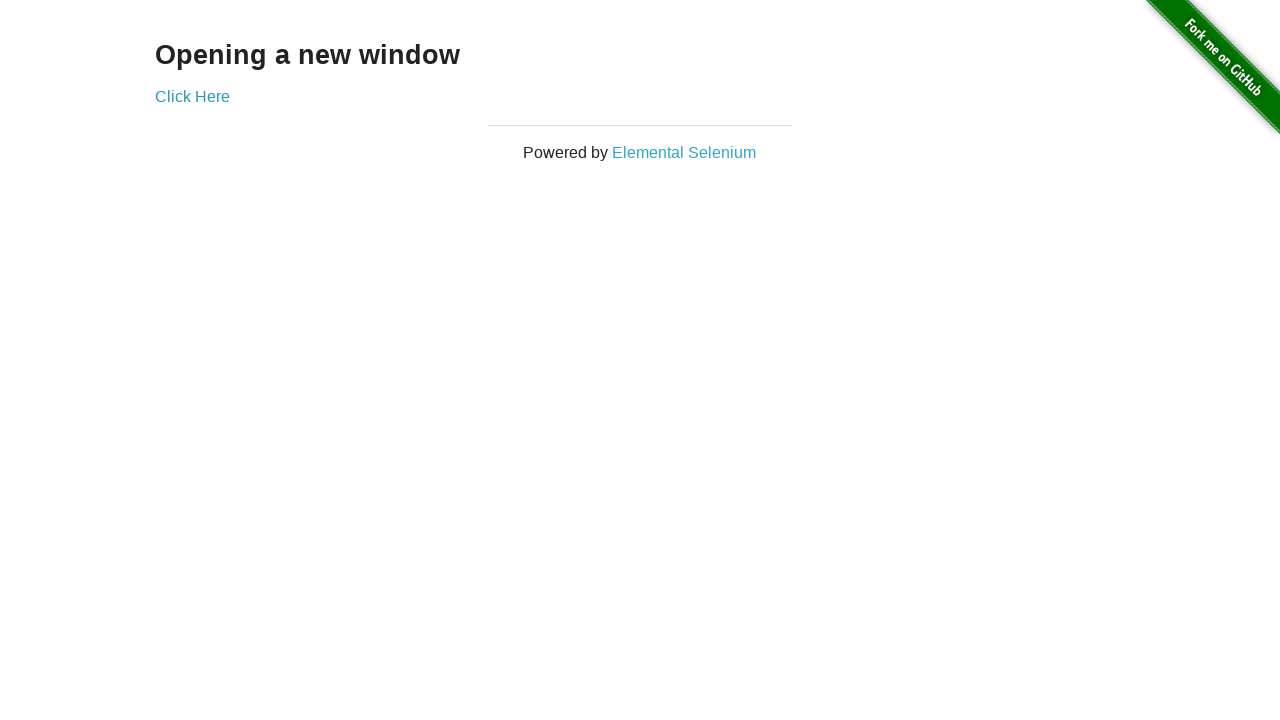

New window/tab opened and captured
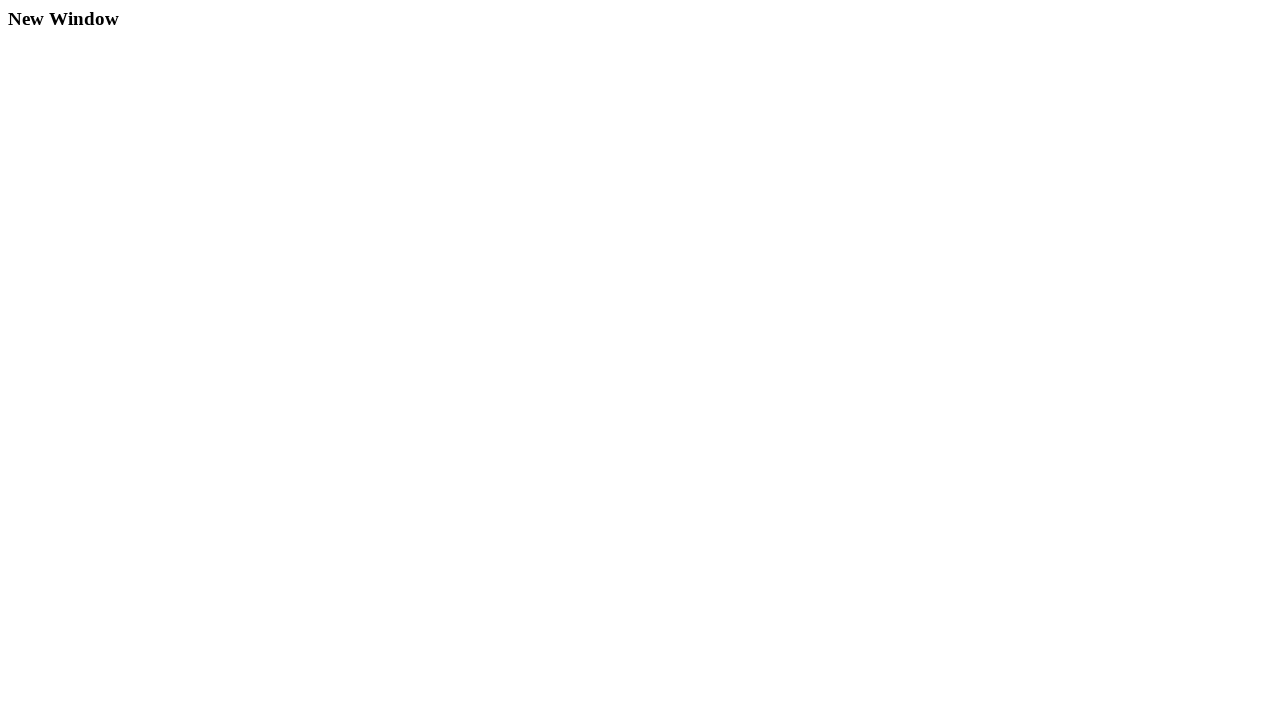

Switched context to new window/tab
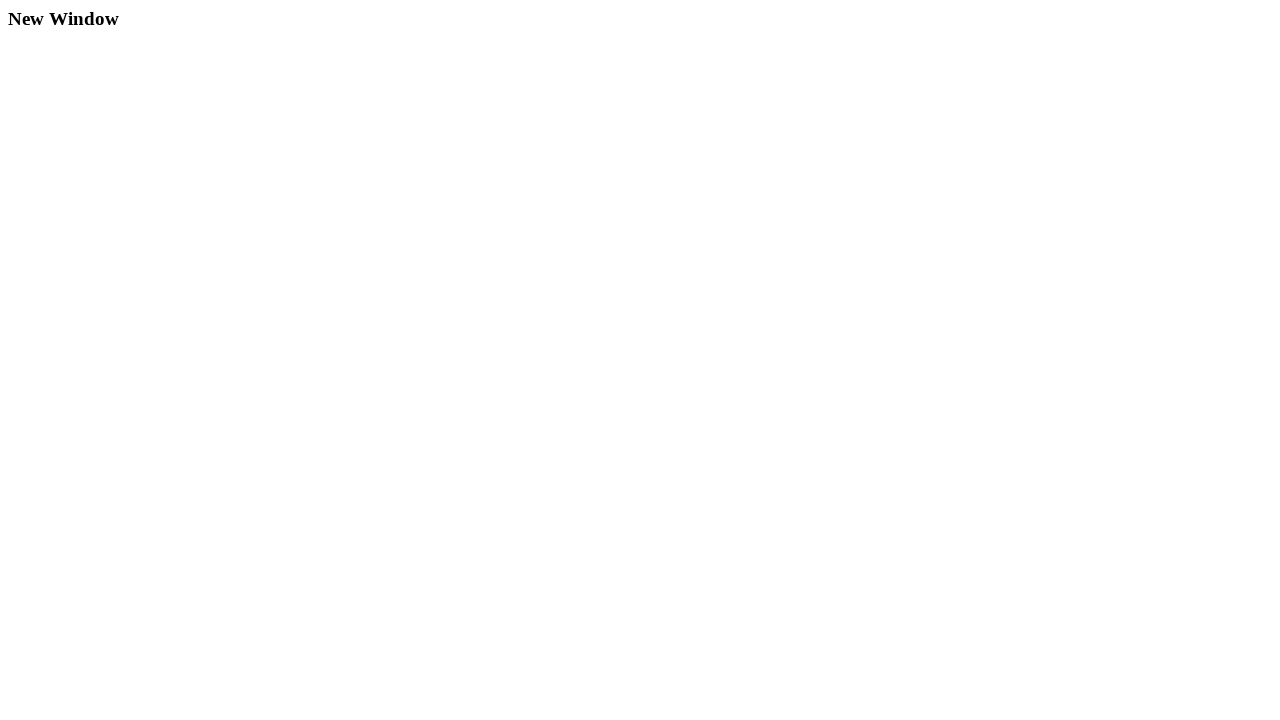

Verified new window URL contains 'windows/new'
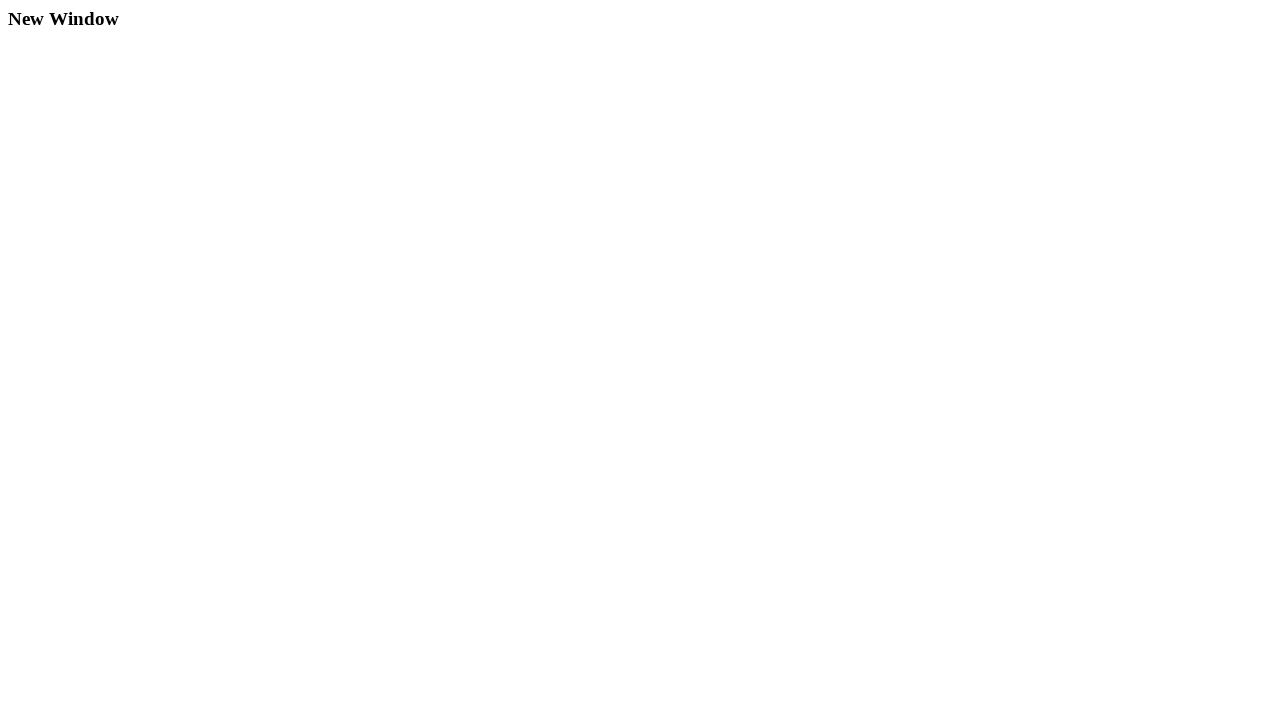

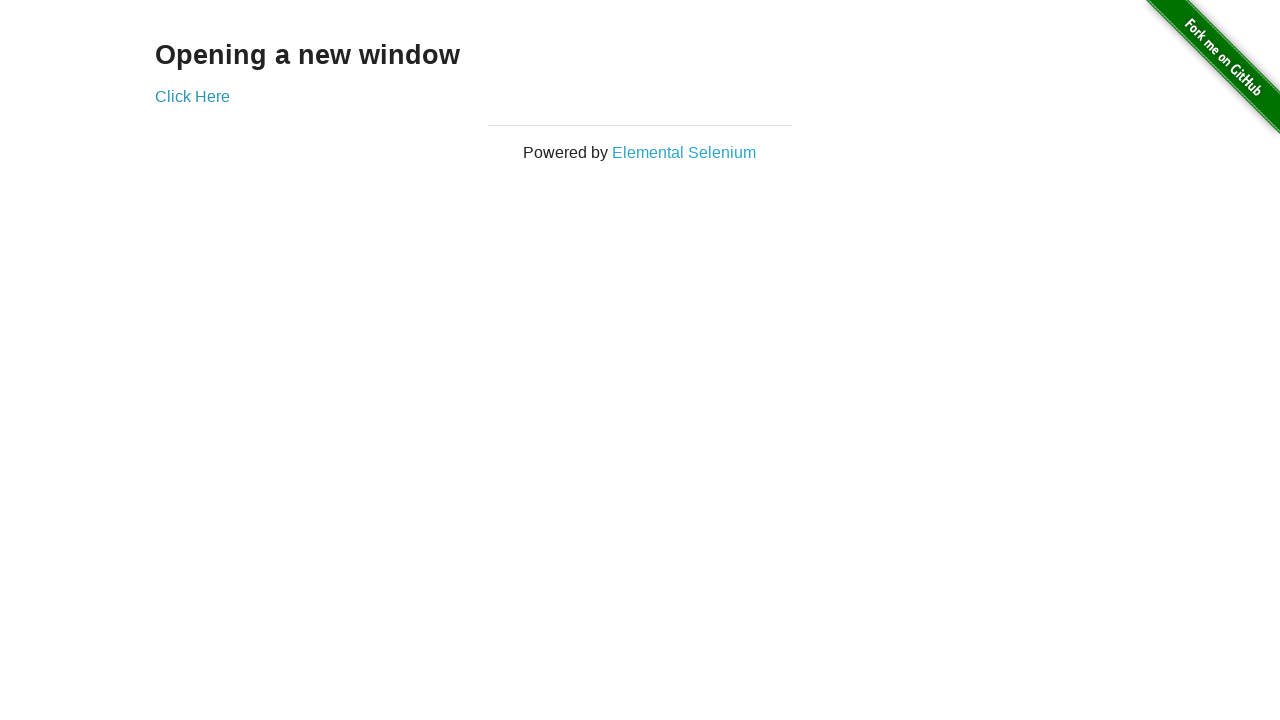